Tests nested frames navigation by clicking on the Nested Frames link, switching to the top frame, then to the middle frame, and verifying the content is accessible.

Starting URL: https://the-internet.herokuapp.com/

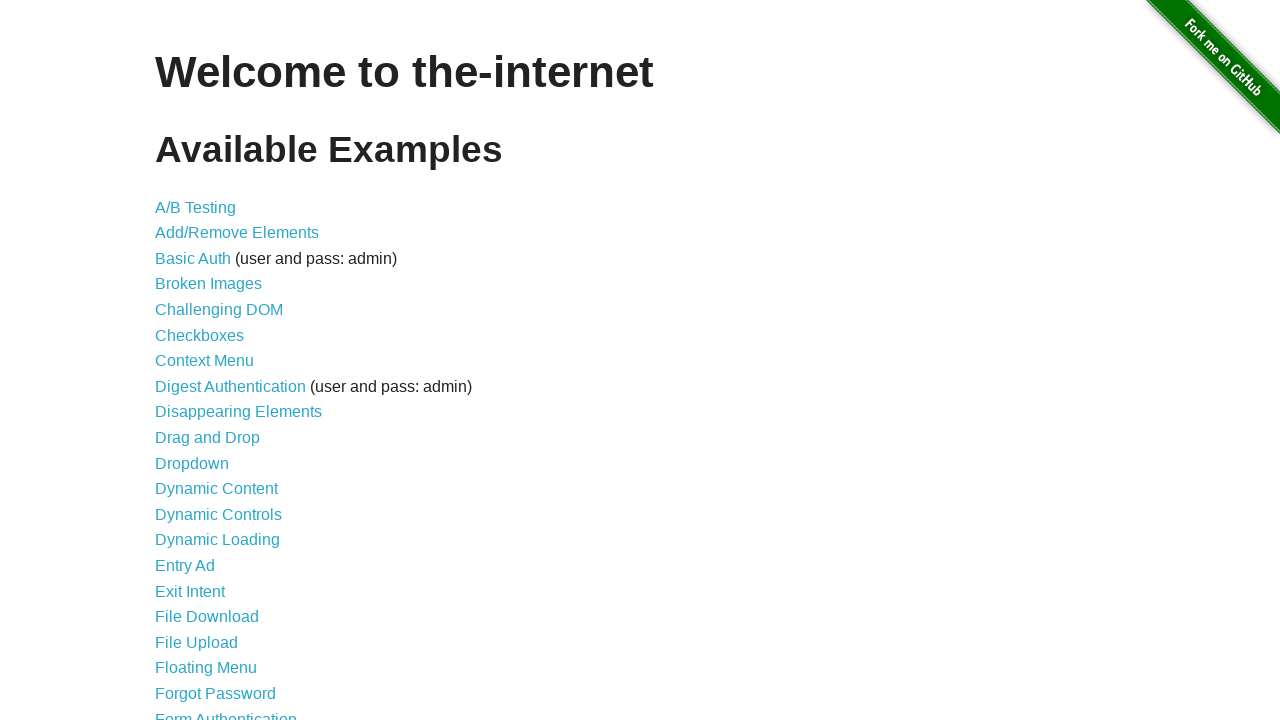

Clicked on the Nested Frames link at (210, 395) on xpath=//a[text()='Nested Frames']
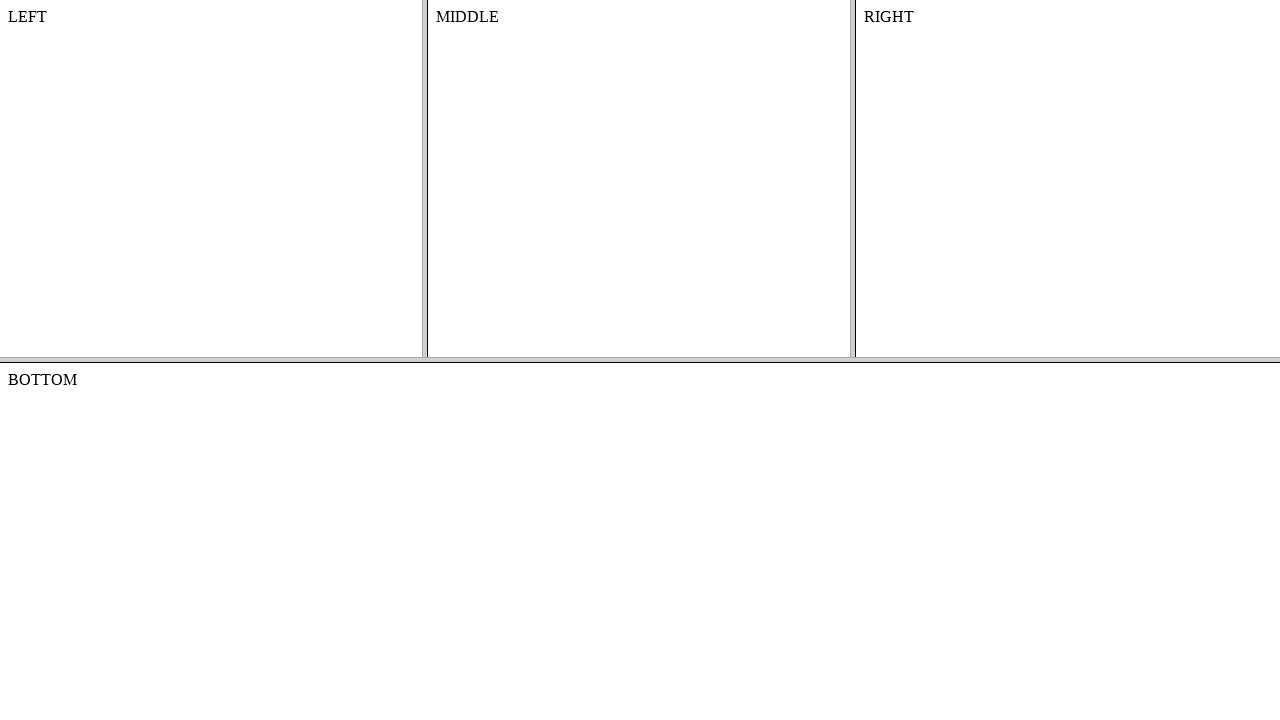

Waited for frames page to load
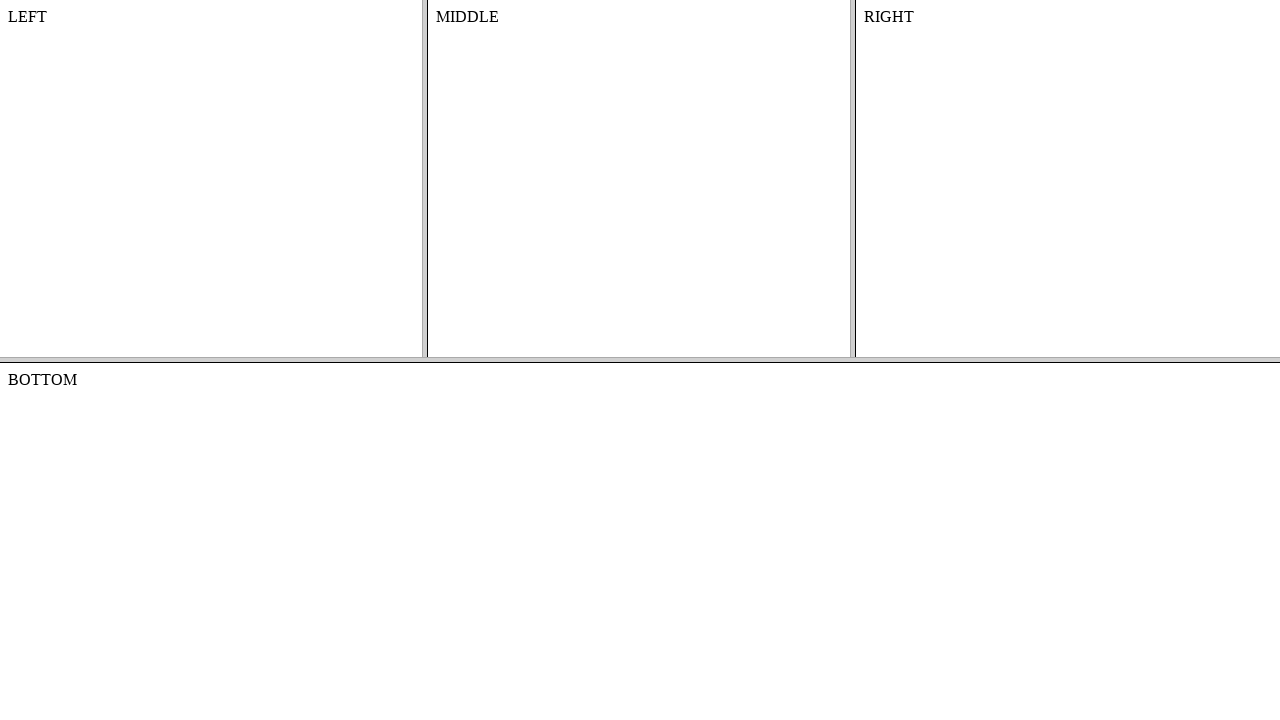

Located the top frame
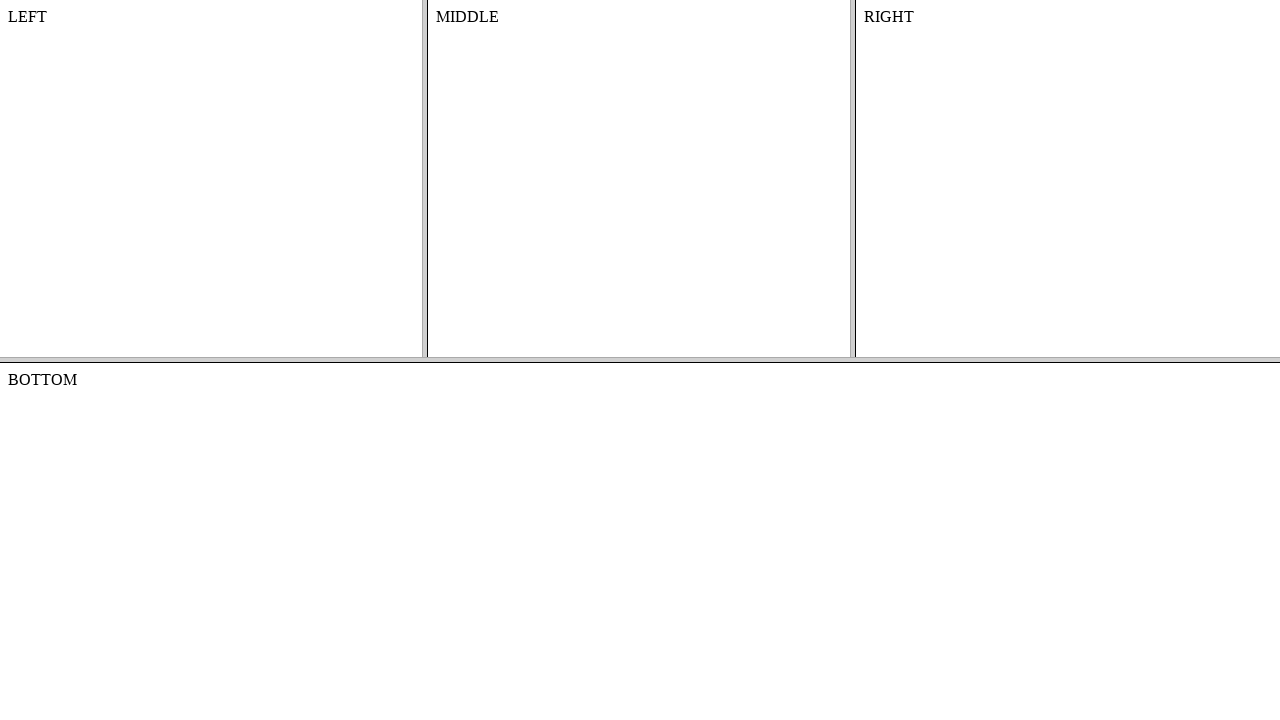

Located the middle frame within the top frame
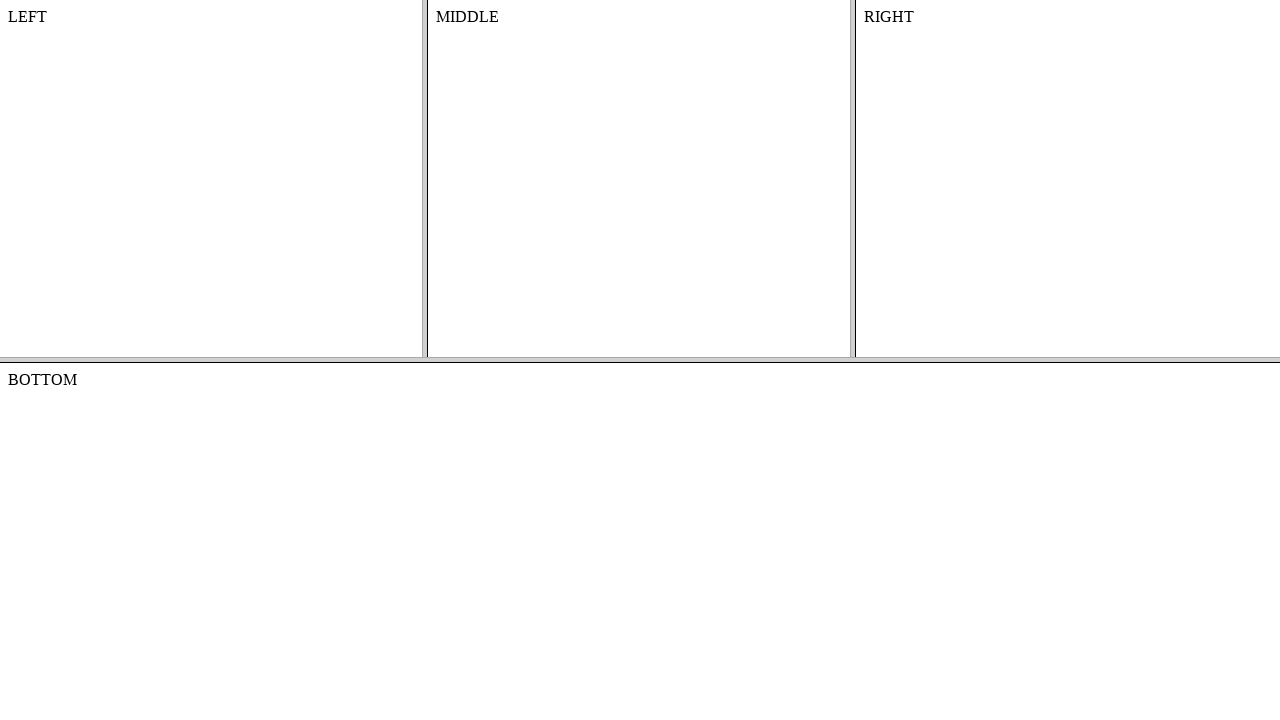

Verified that content in the middle frame is accessible
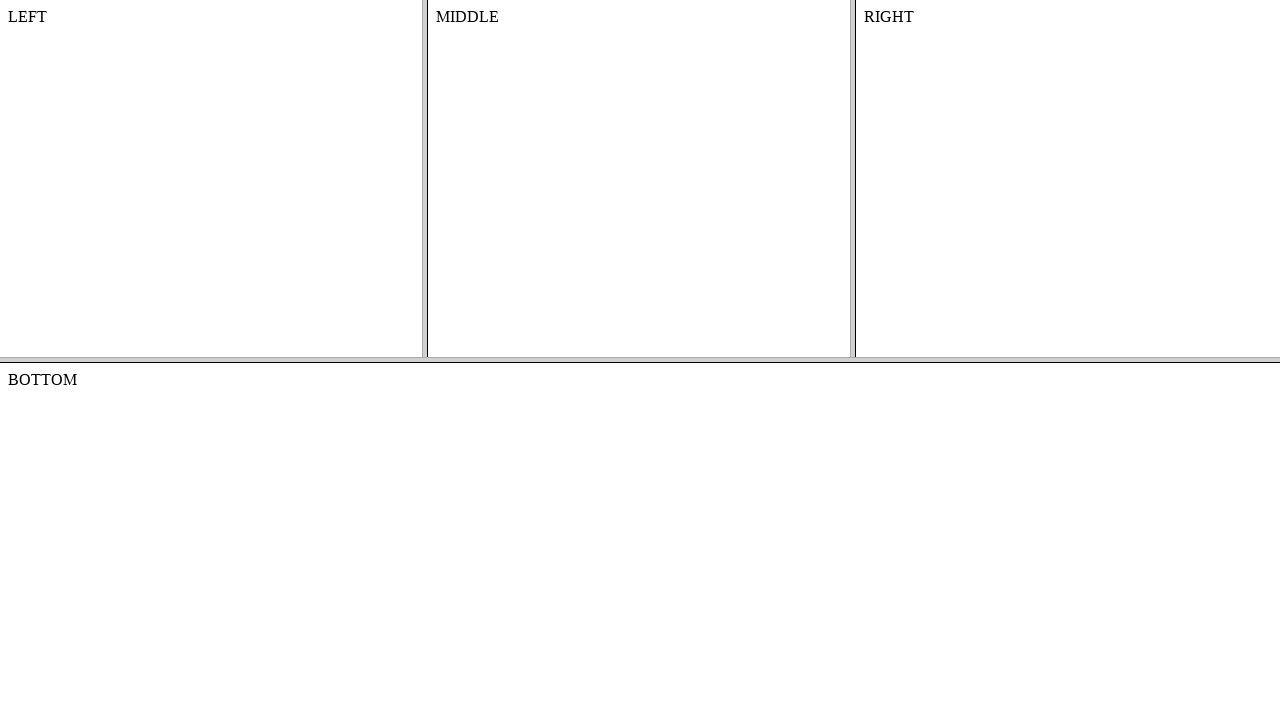

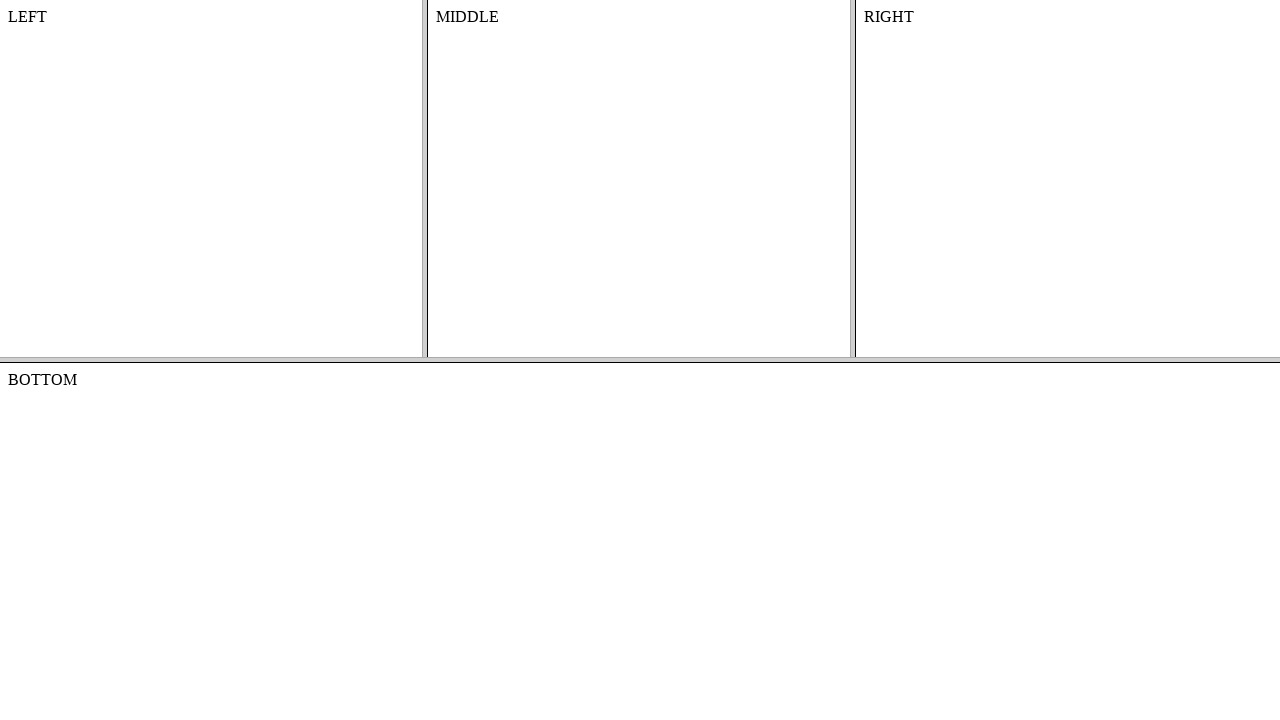